Tests clear button functionality by entering numbers and then clearing the display

Starting URL: https://igorsmasc.github.io/calculadora_atividade_selenium/

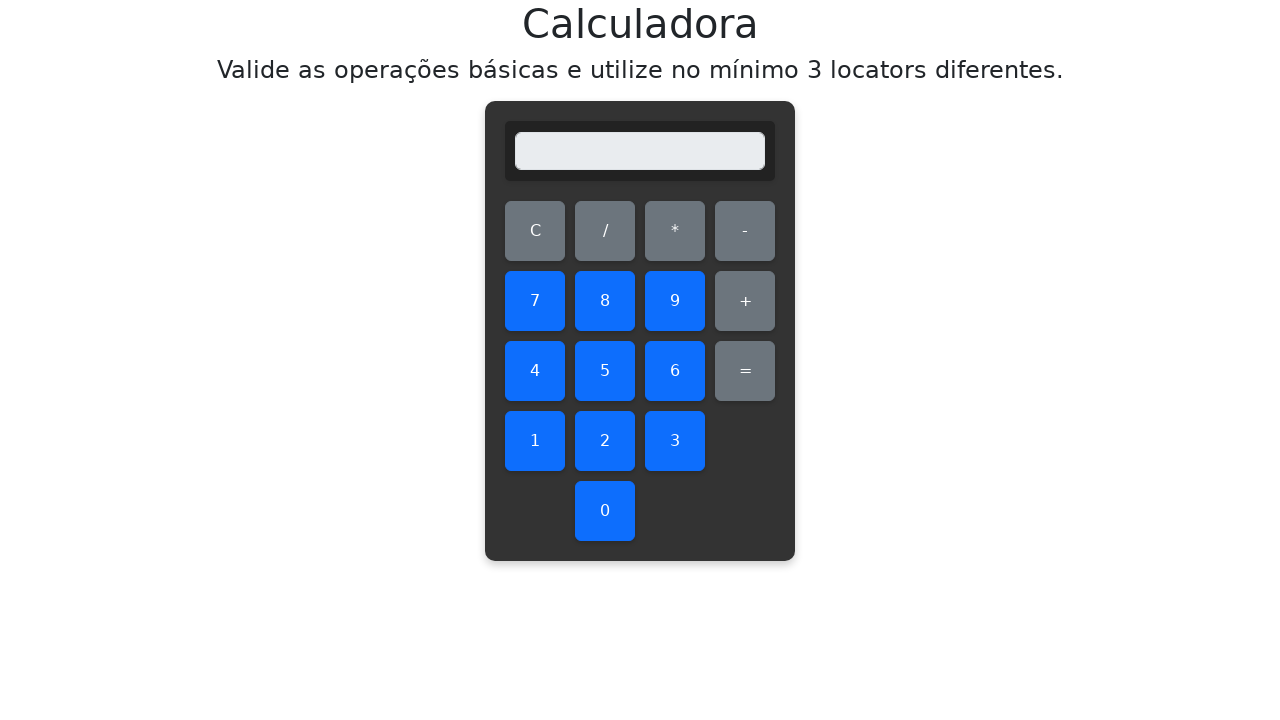

Clicked number 3 at (675, 441) on #three
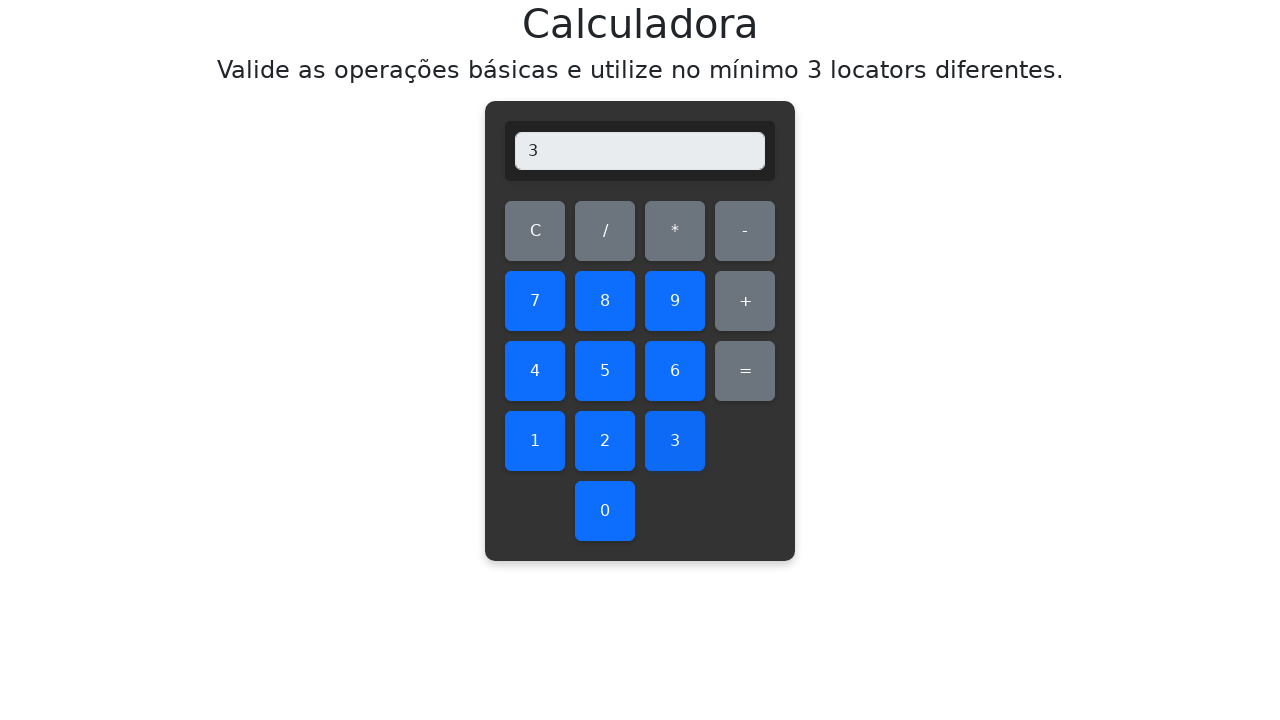

Clicked number 1 (first time) at (535, 441) on #one
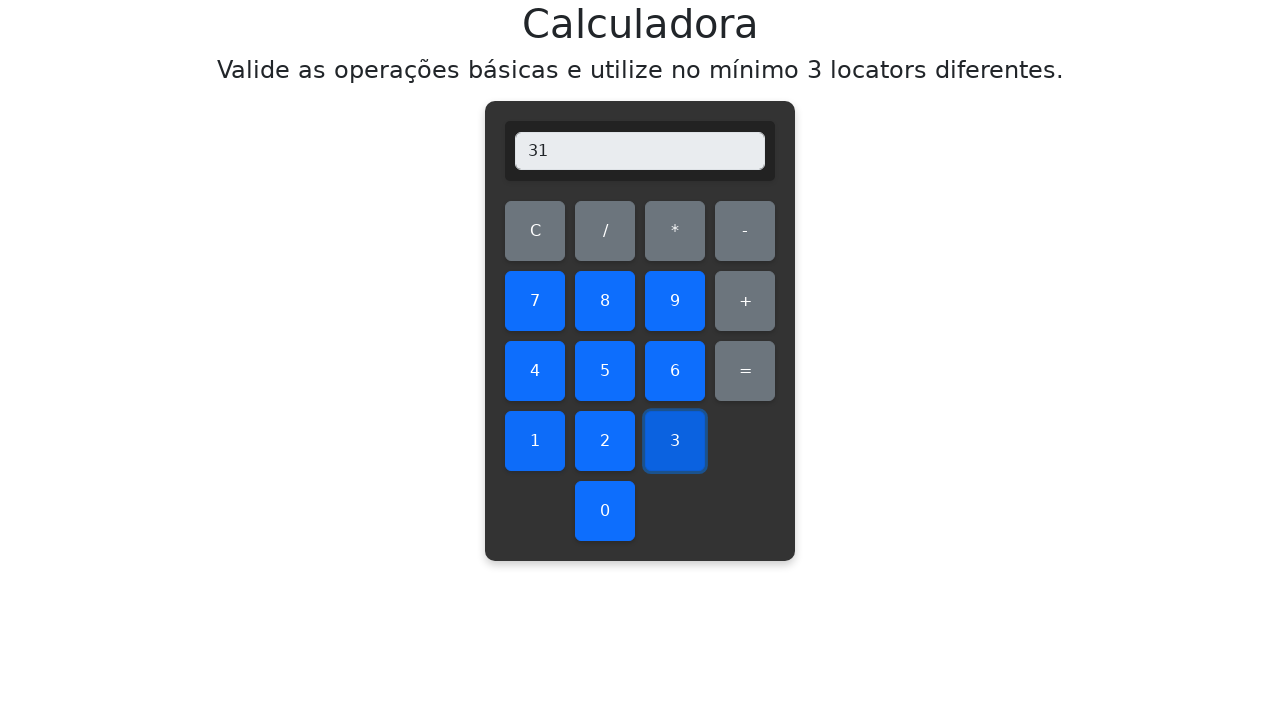

Clicked number 1 (second time) at (535, 441) on #one
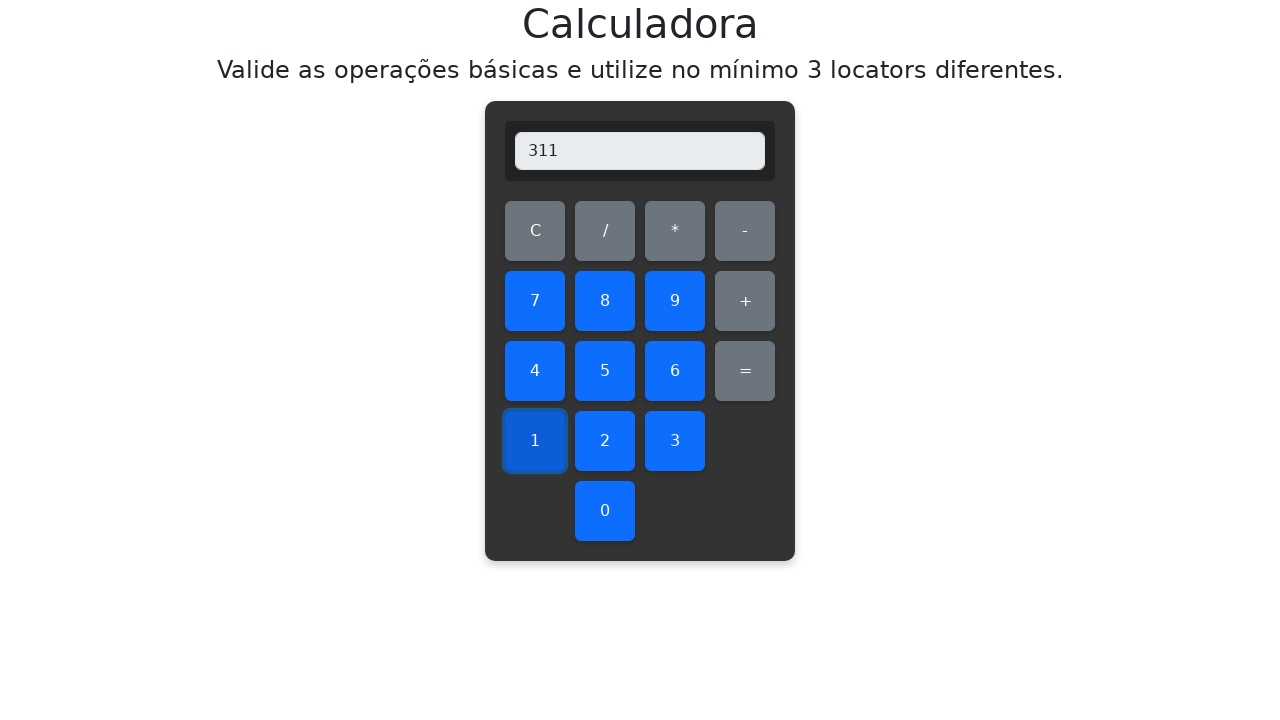

Clicked number 0 to complete display '3110' at (605, 511) on #zero
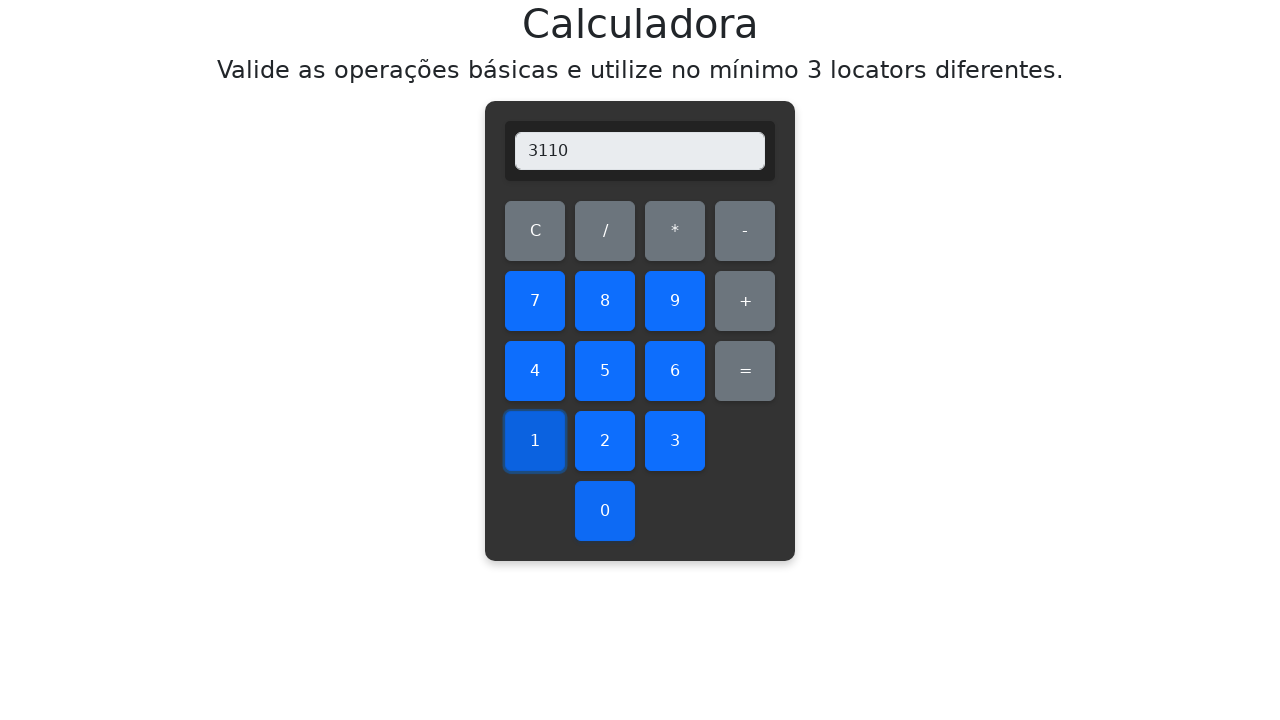

Verified display shows '3110'
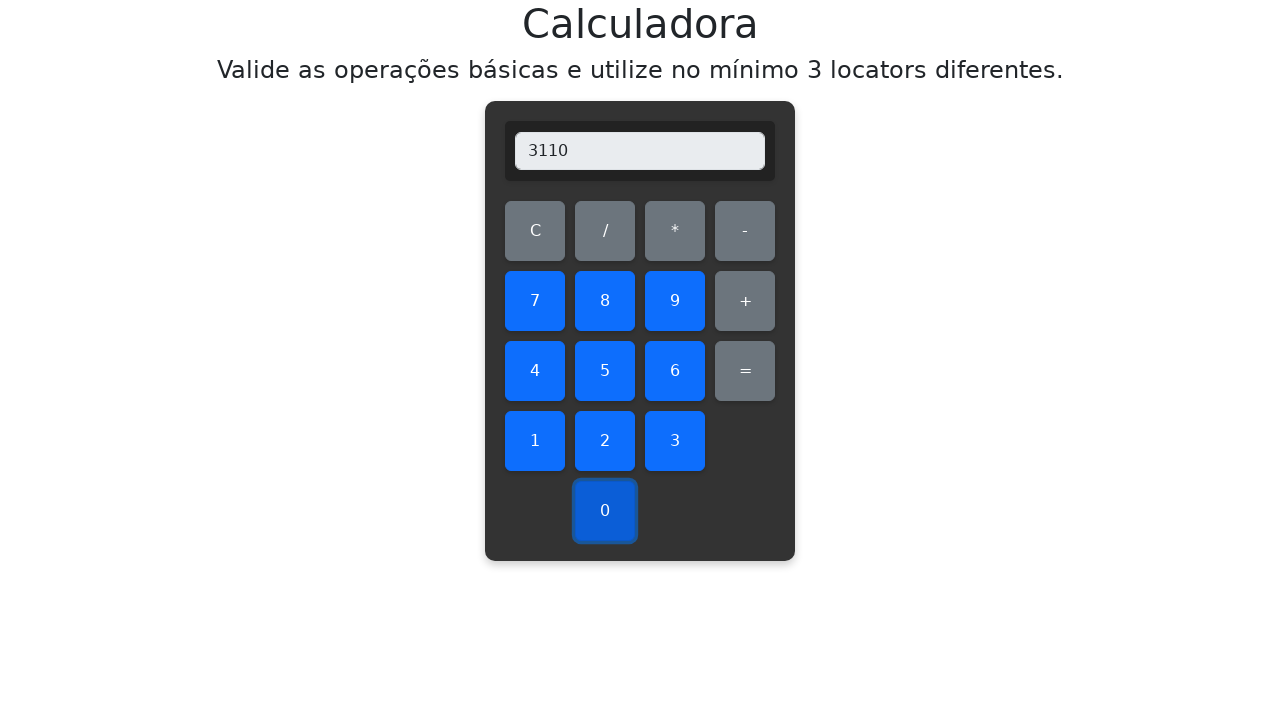

Clicked clear button at (535, 231) on #clear
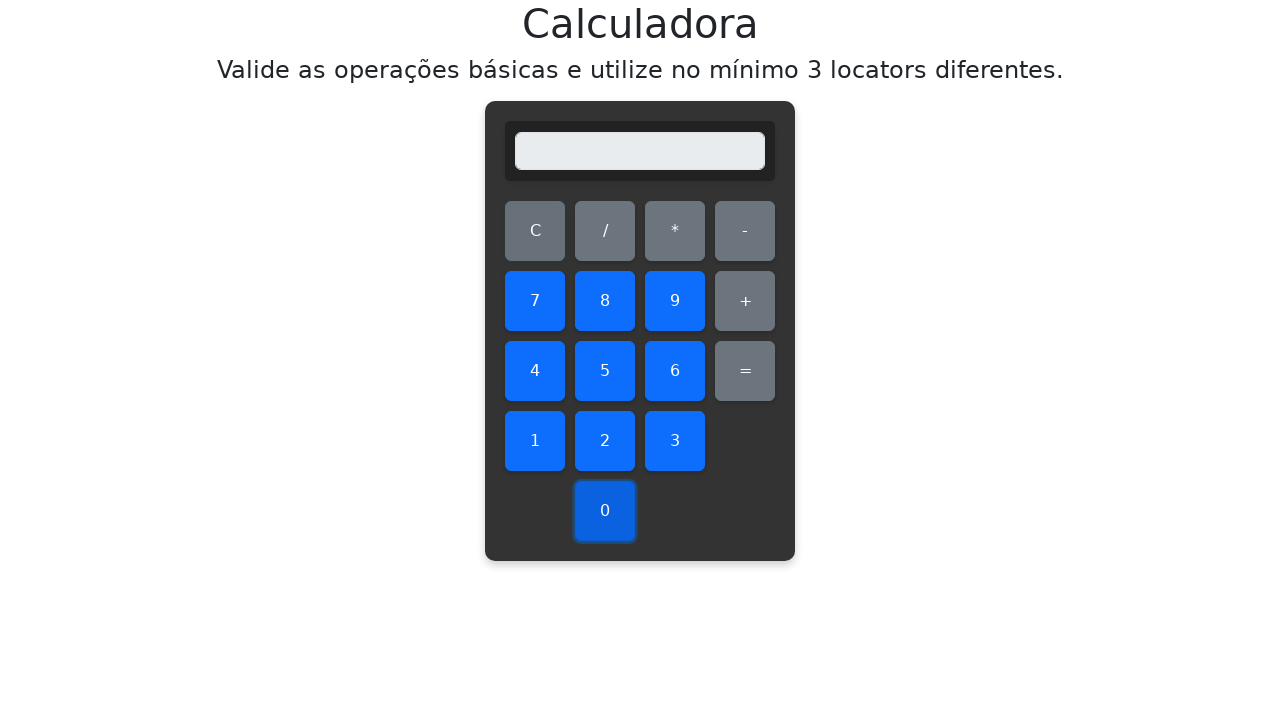

Verified display is cleared (empty string)
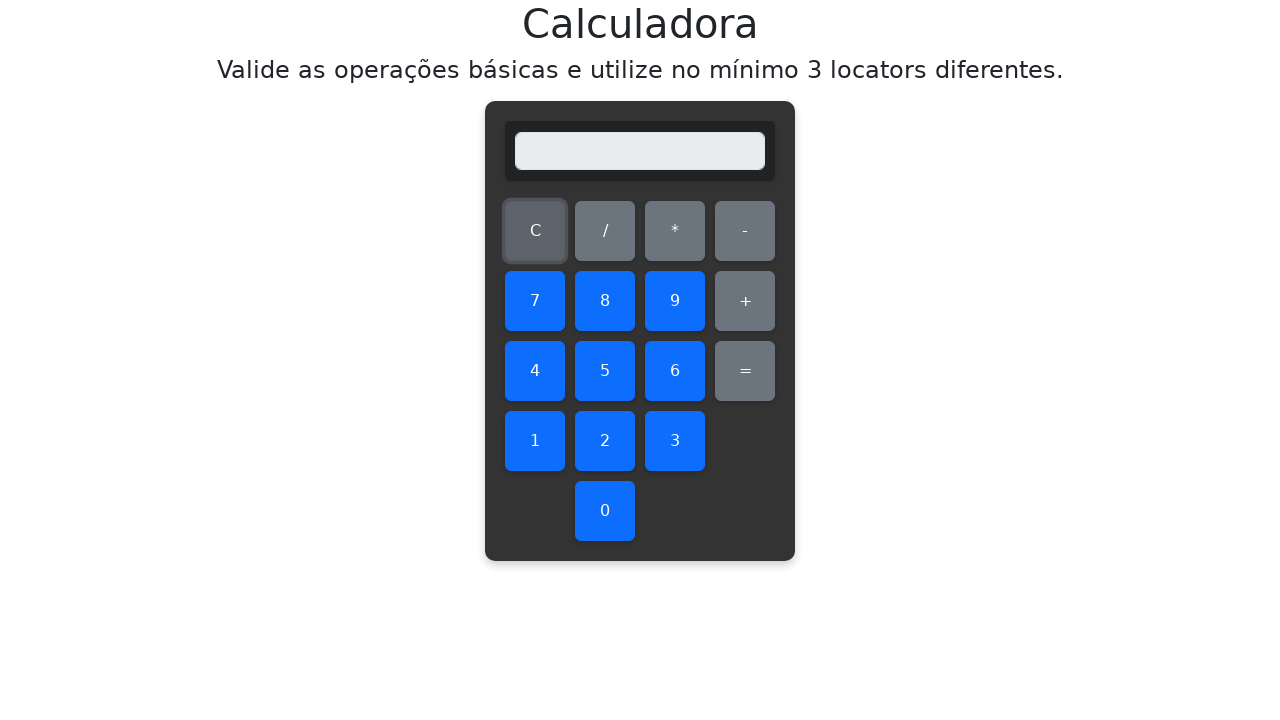

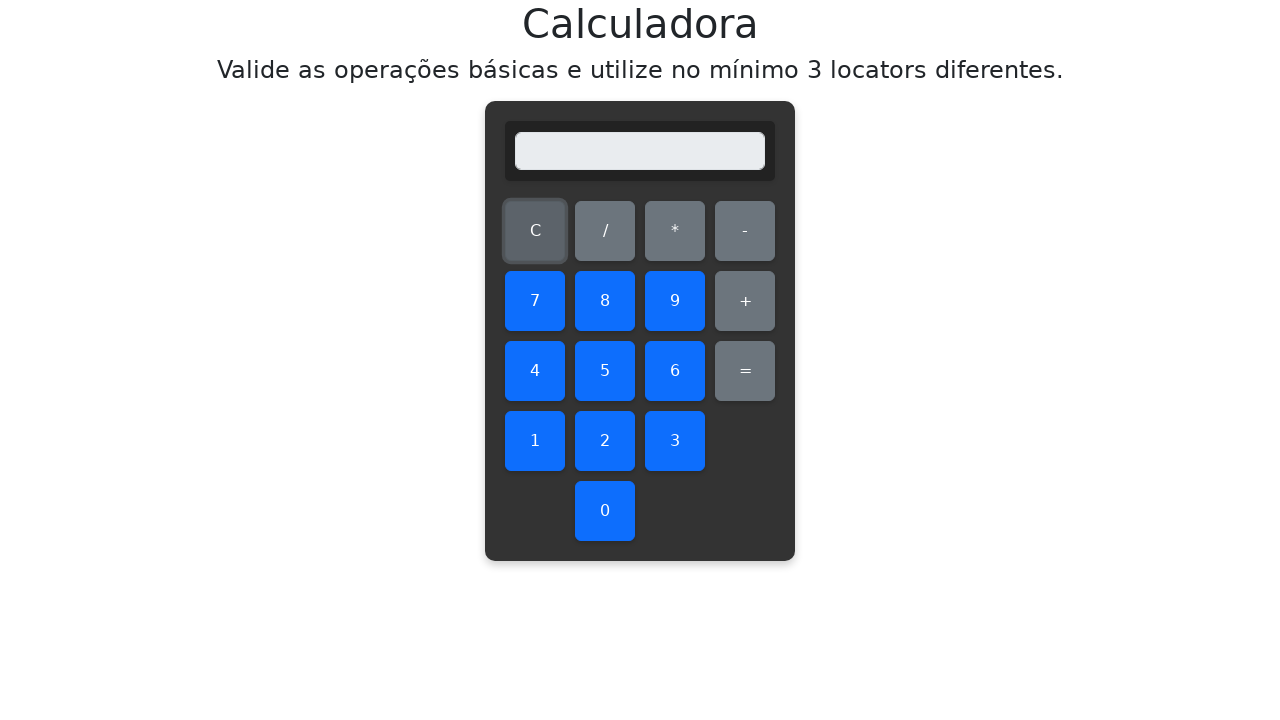